Tests browser window handling by opening a new tab and verifying the message displayed in the new window.

Starting URL: https://demoqa.com/

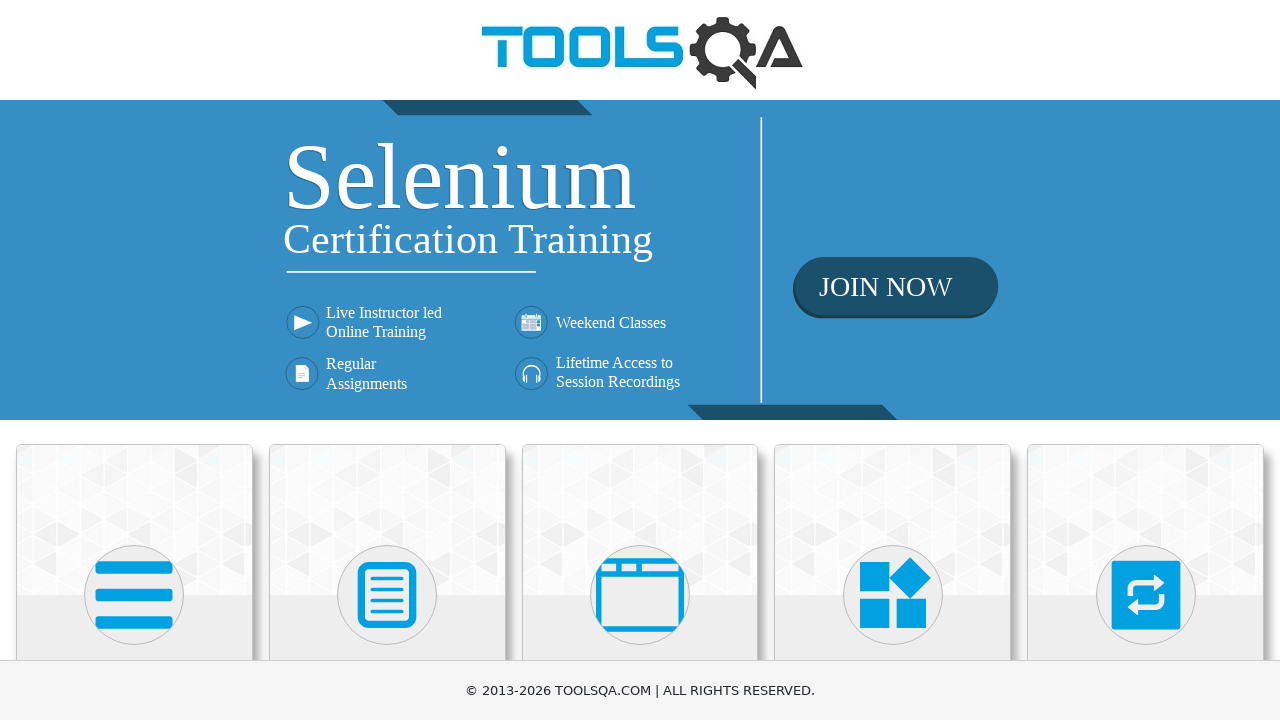

Clicked on Book Store Application card at (134, 365) on xpath=//h5[text()='Book Store Application']/../..
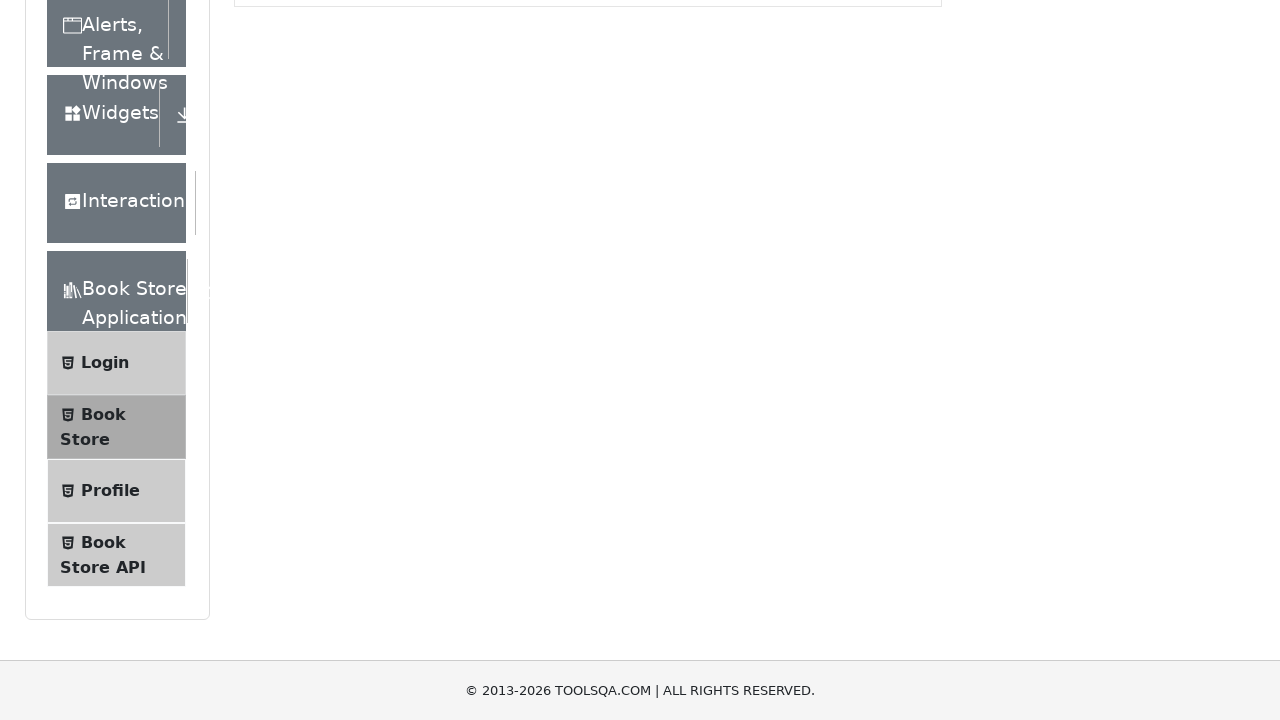

Clicked on Alerts, Frame & Windows section at (107, 360) on xpath=//div[text()='Alerts, Frame & Windows']
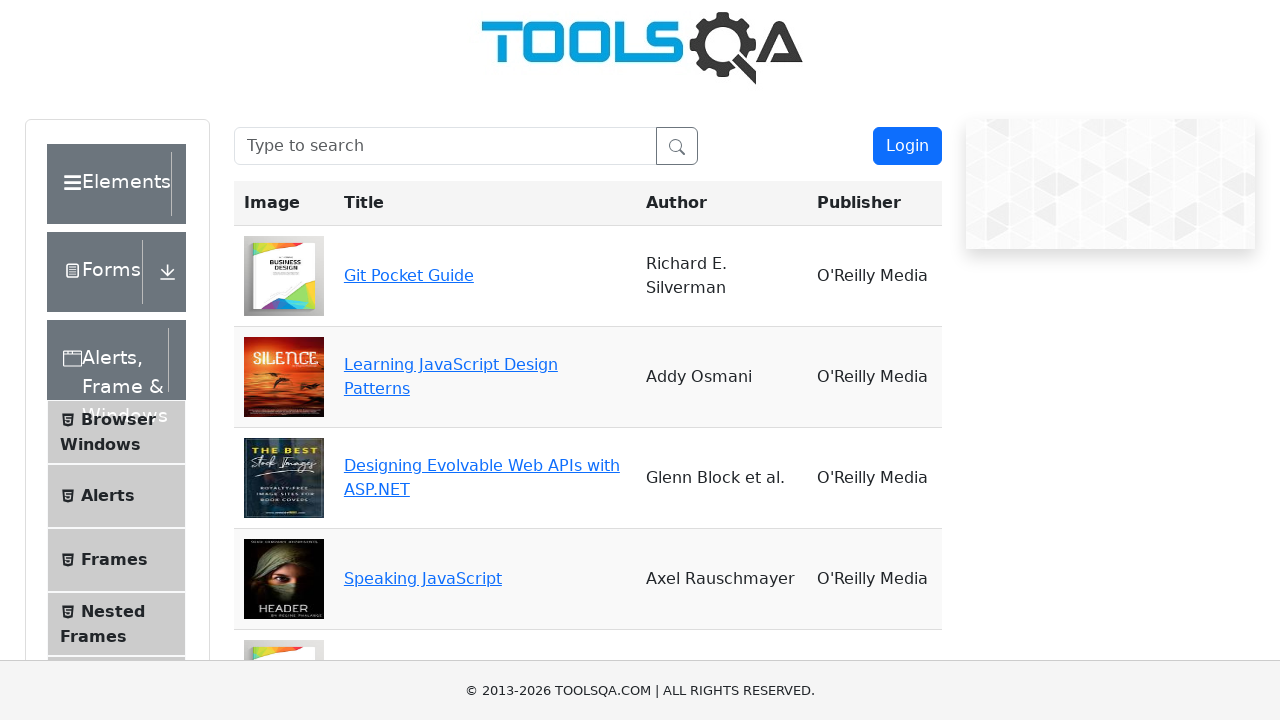

Clicked on Browser Windows option at (118, 420) on xpath=//span[text()='Browser Windows']
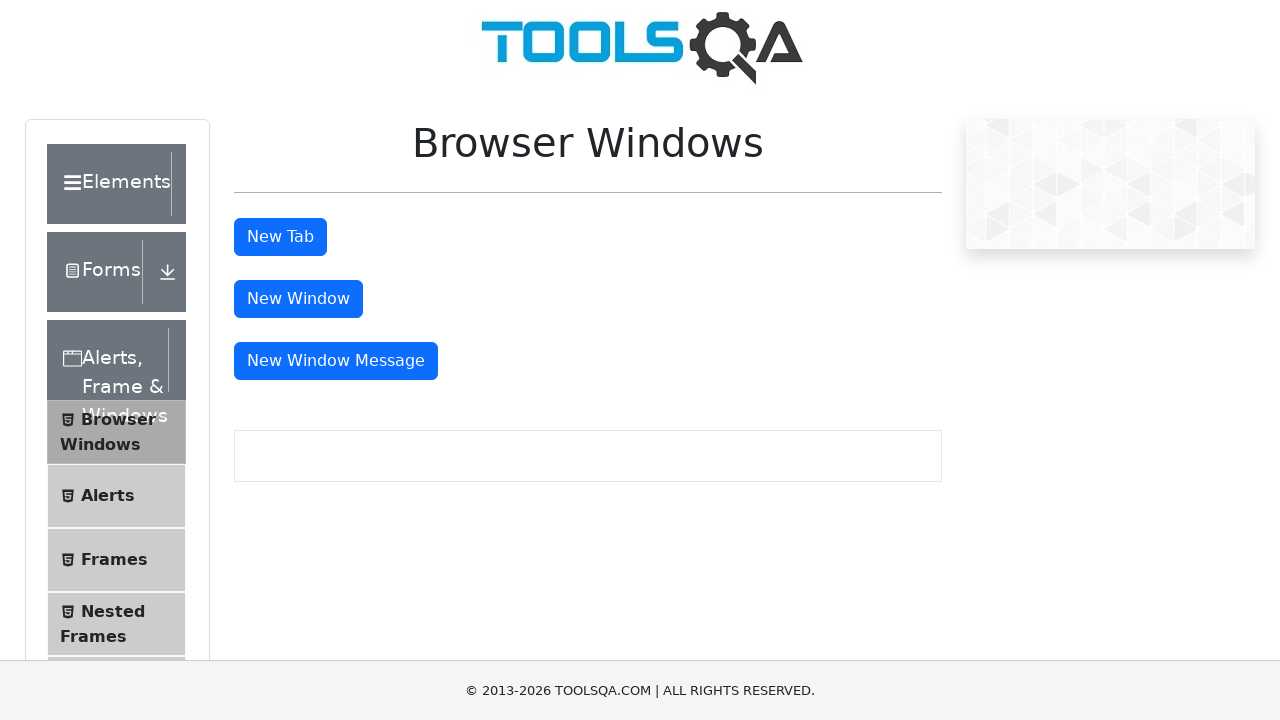

Clicked button to open new window at (298, 299) on #windowButton
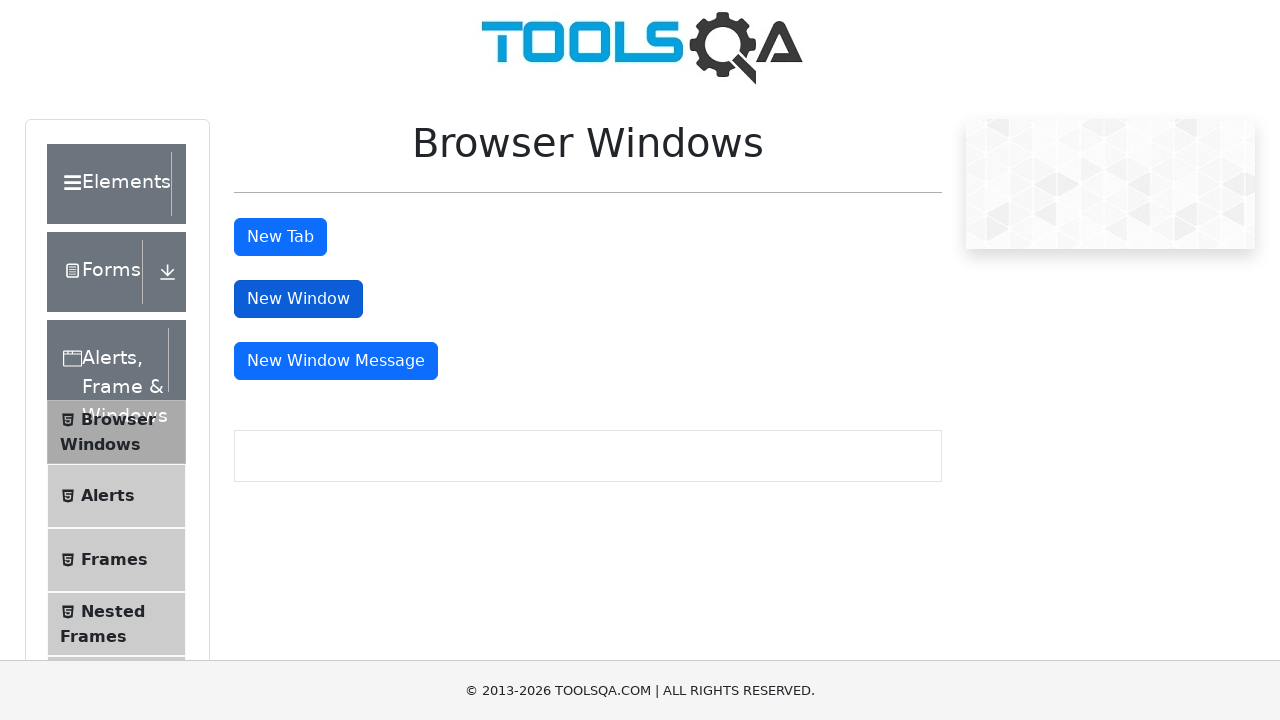

New window loaded and ready
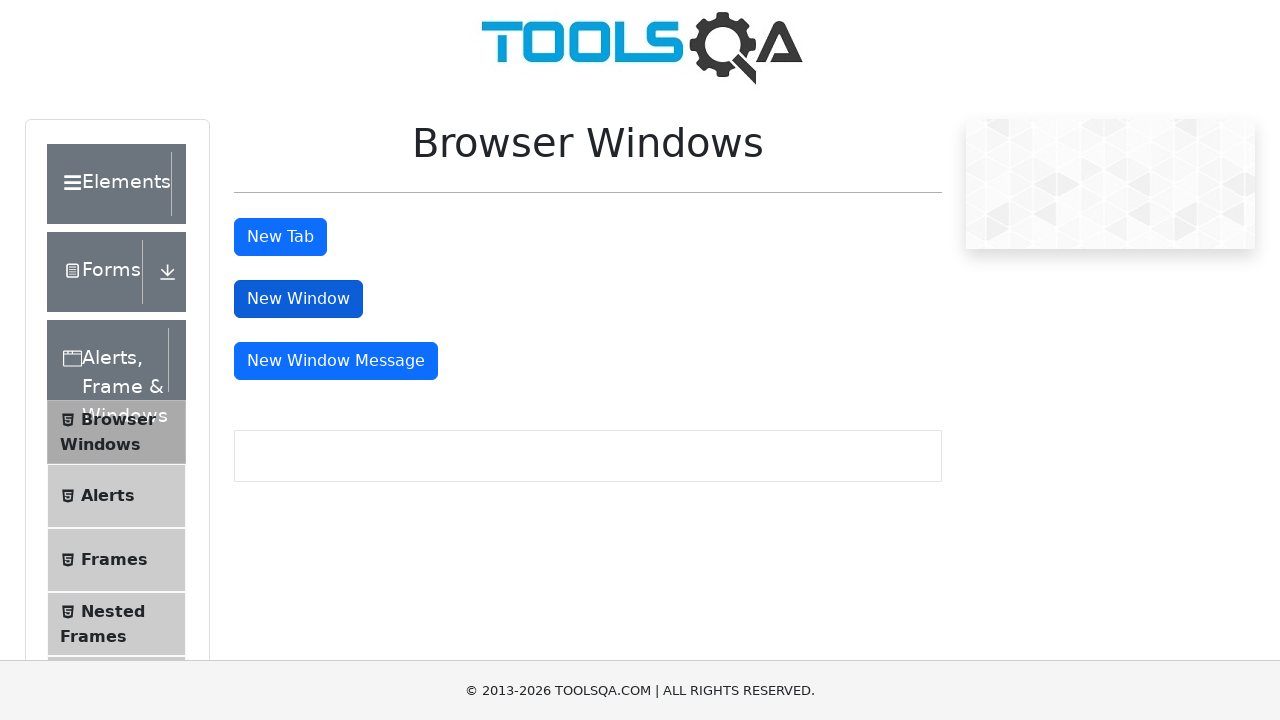

Retrieved text content from new window body
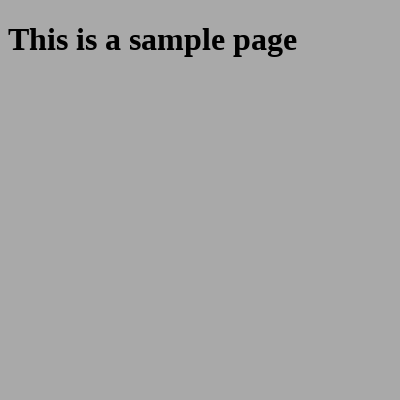

Verified that new window contains expected message 'This is a sample page'
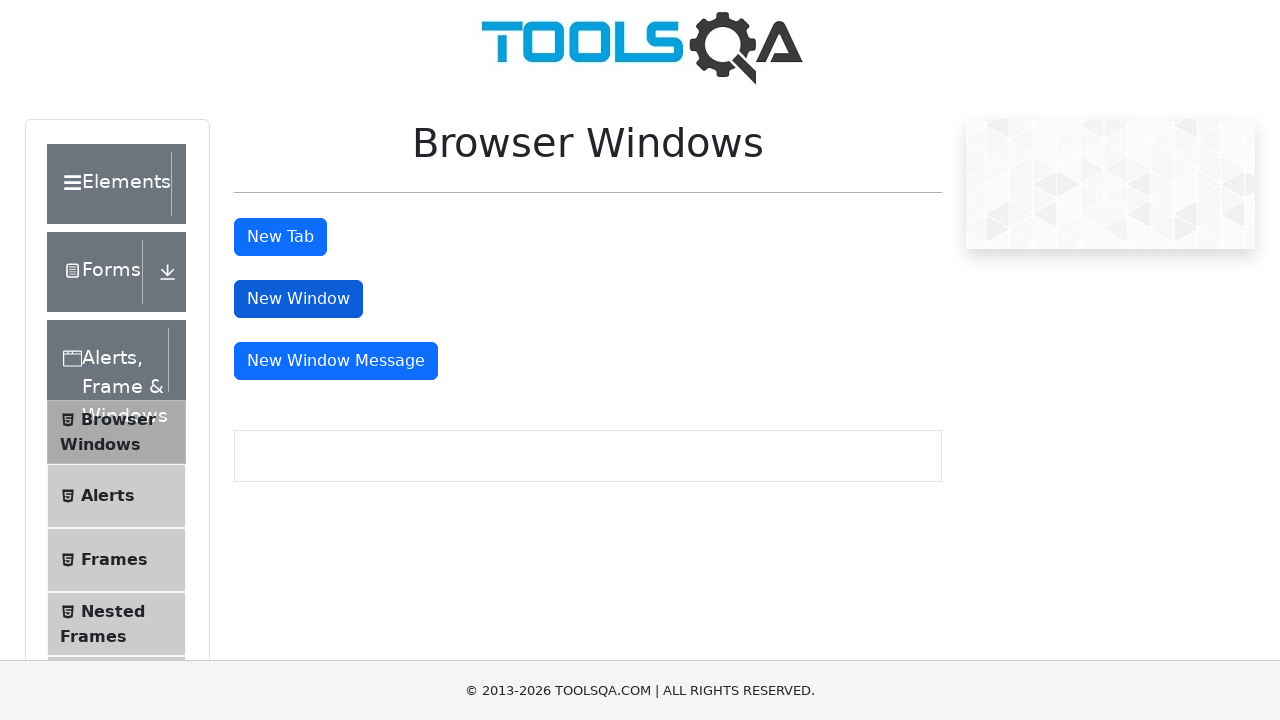

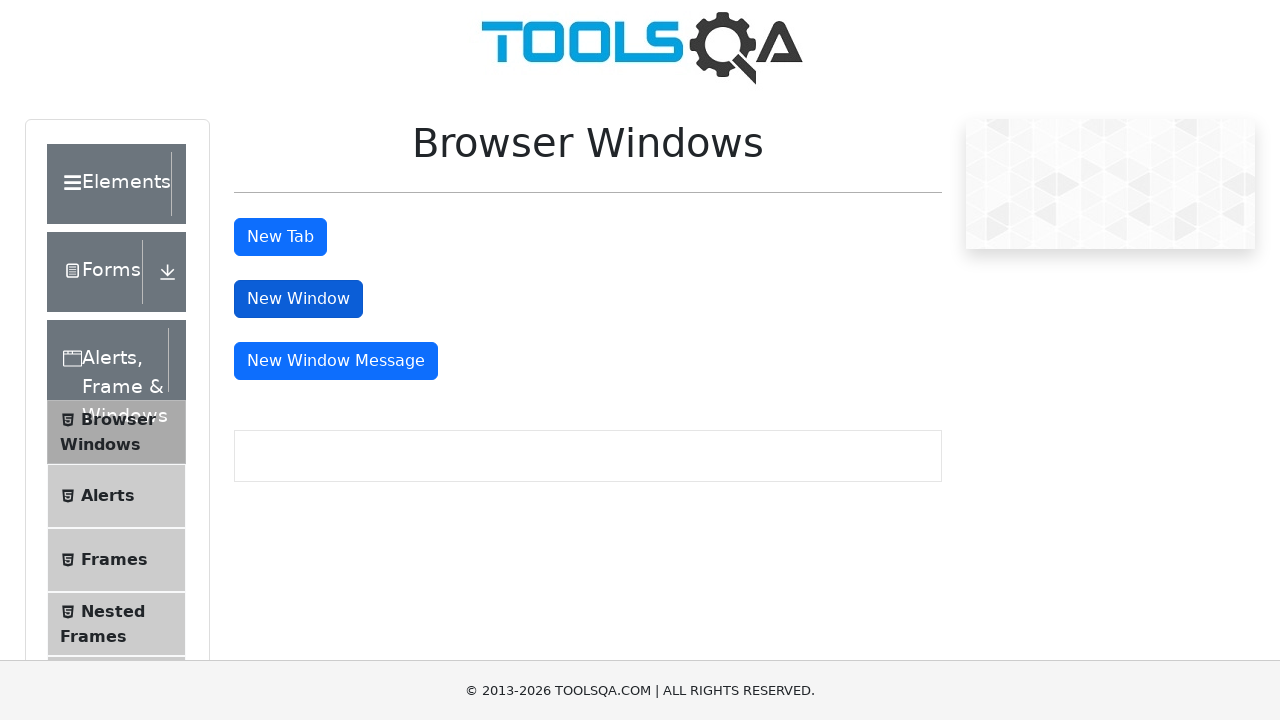